Calculates the sum of two numbers displayed on the page and selects the result from a dropdown menu before submitting the form

Starting URL: https://suninjuly.github.io/selects1.html

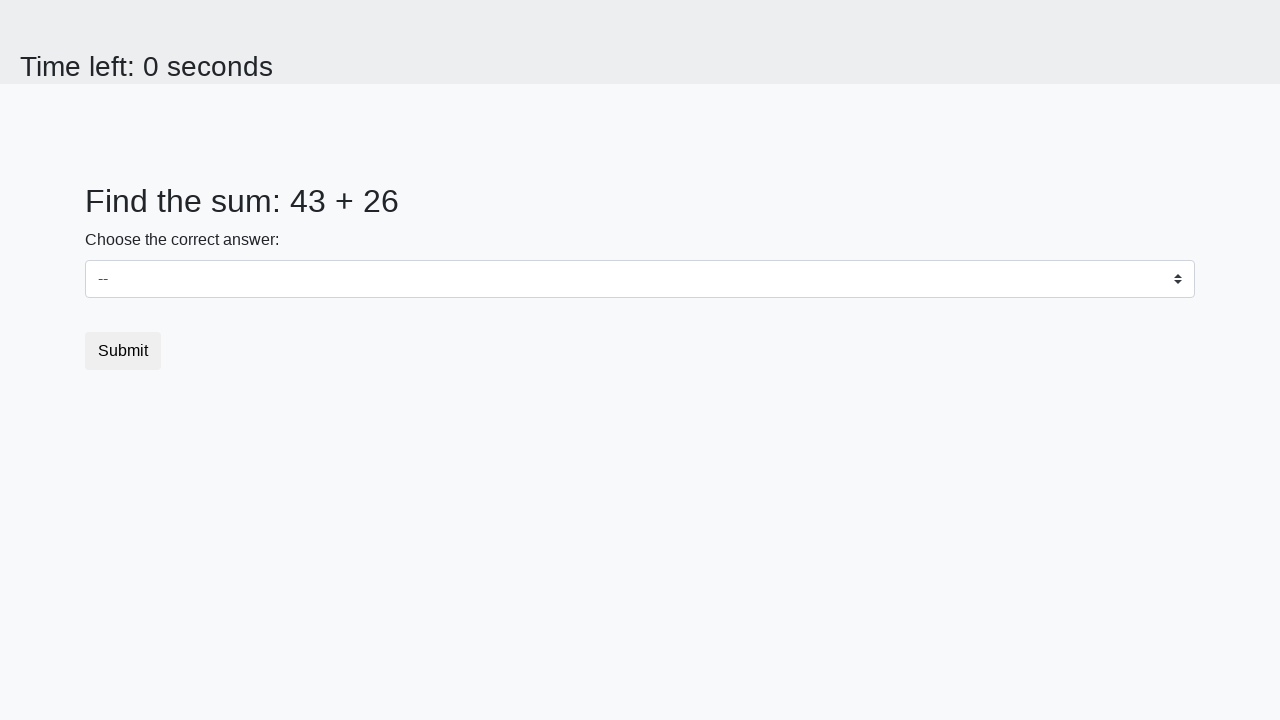

Located first number element (#num1)
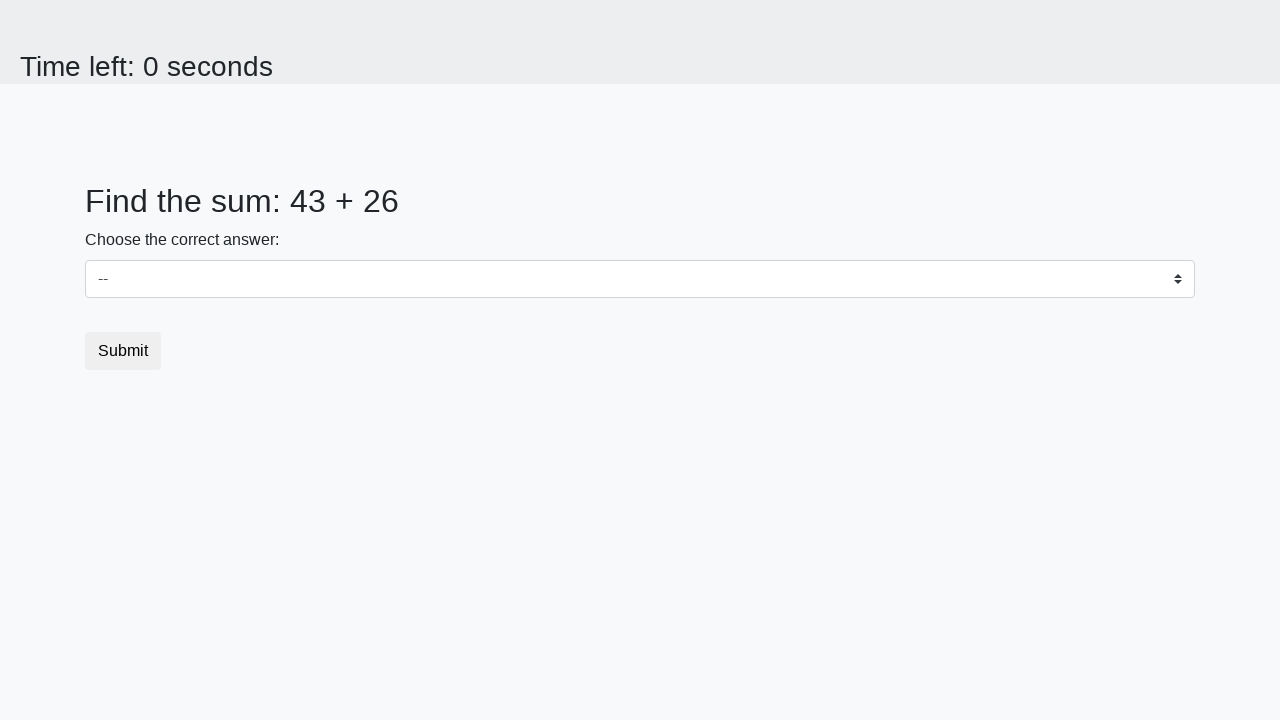

Located second number element (#num2)
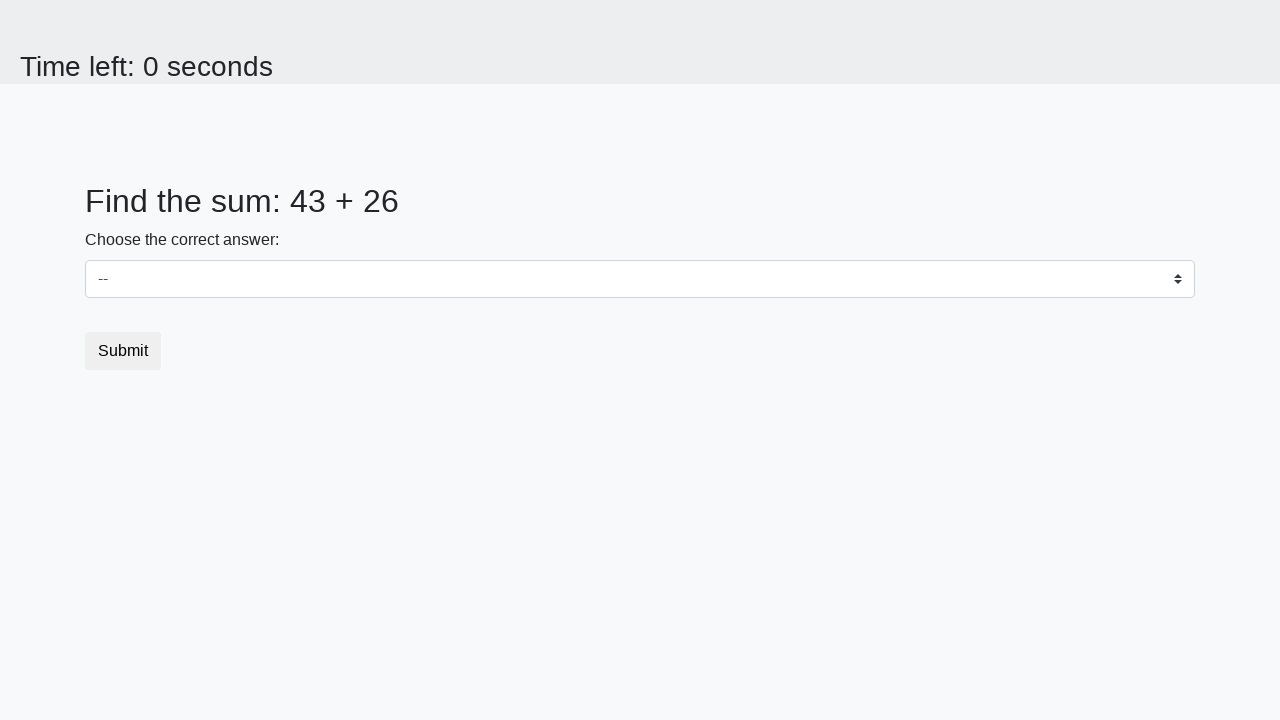

Retrieved first number: 43
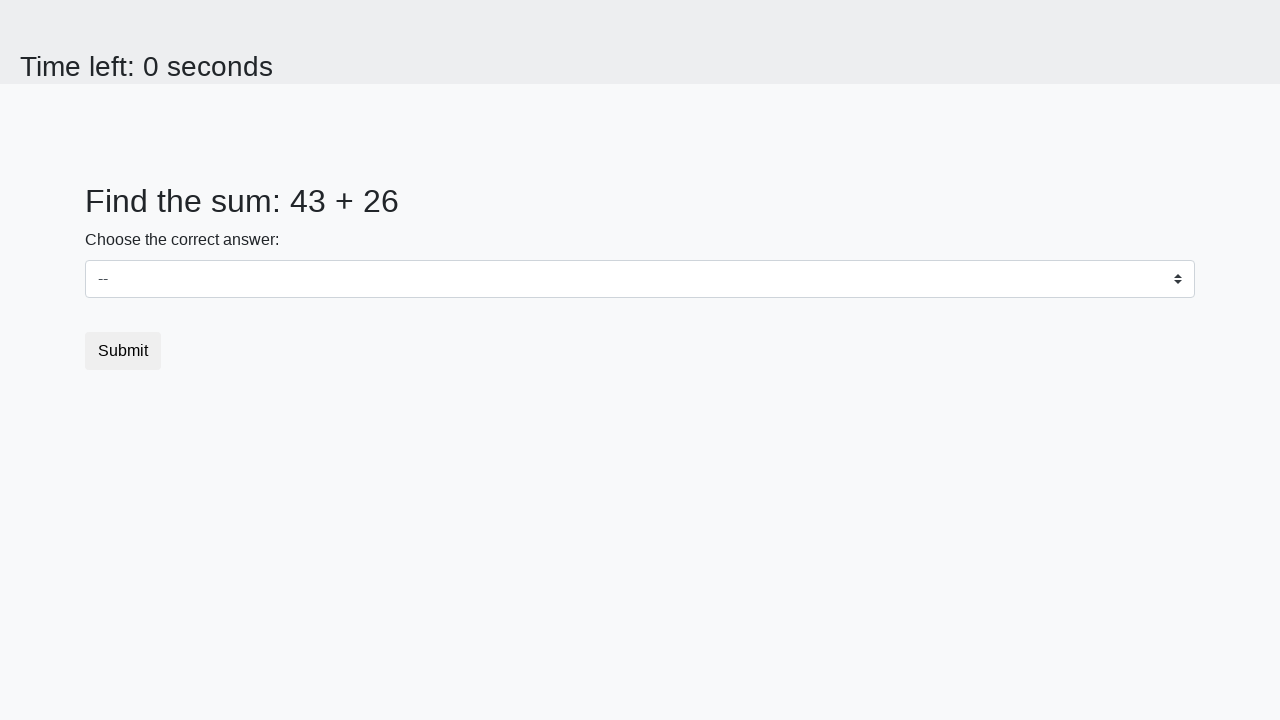

Retrieved second number: 26
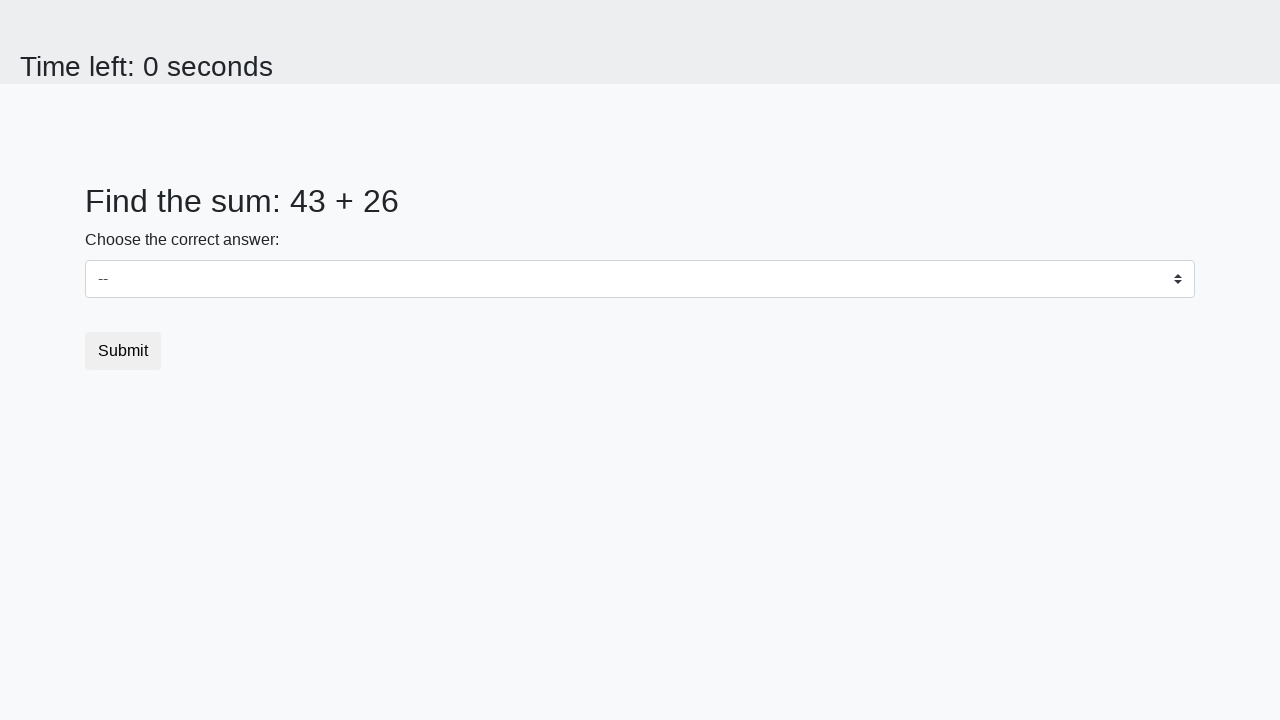

Calculated sum: 43 + 26 = 69
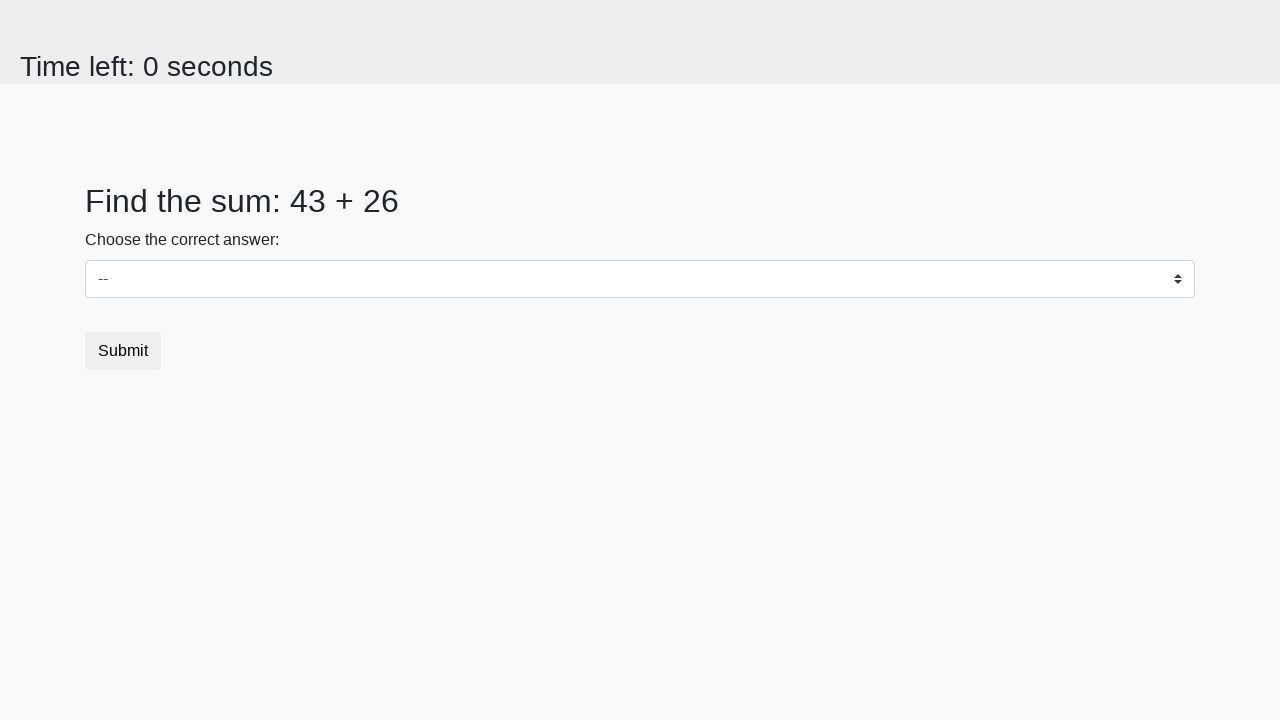

Selected calculated sum (69) from dropdown menu on select
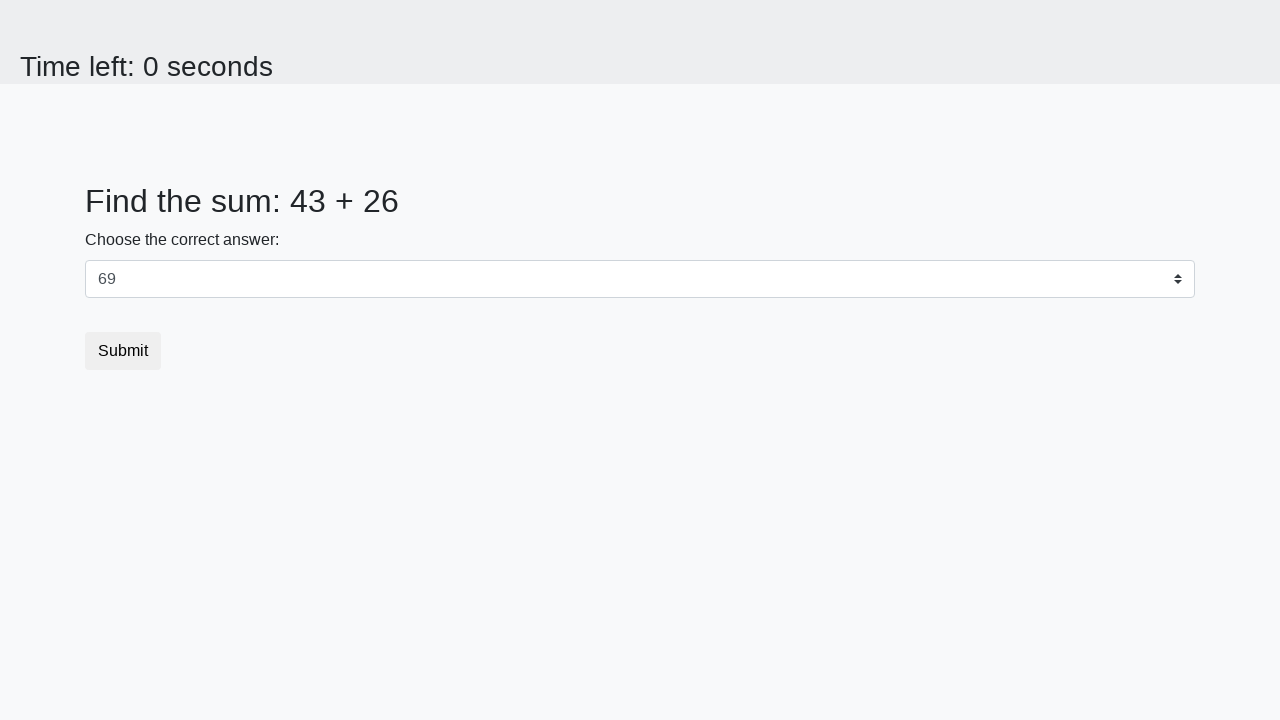

Clicked Submit button to submit the form at (123, 351) on button:has-text('Submit')
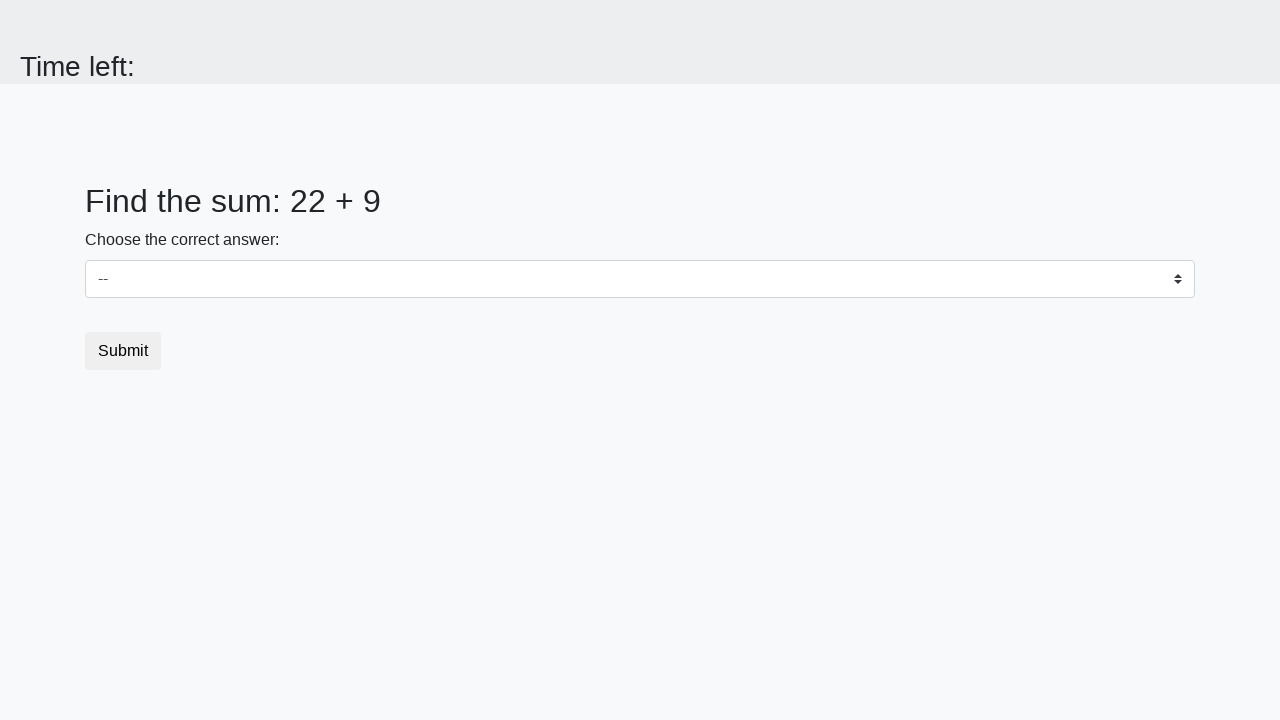

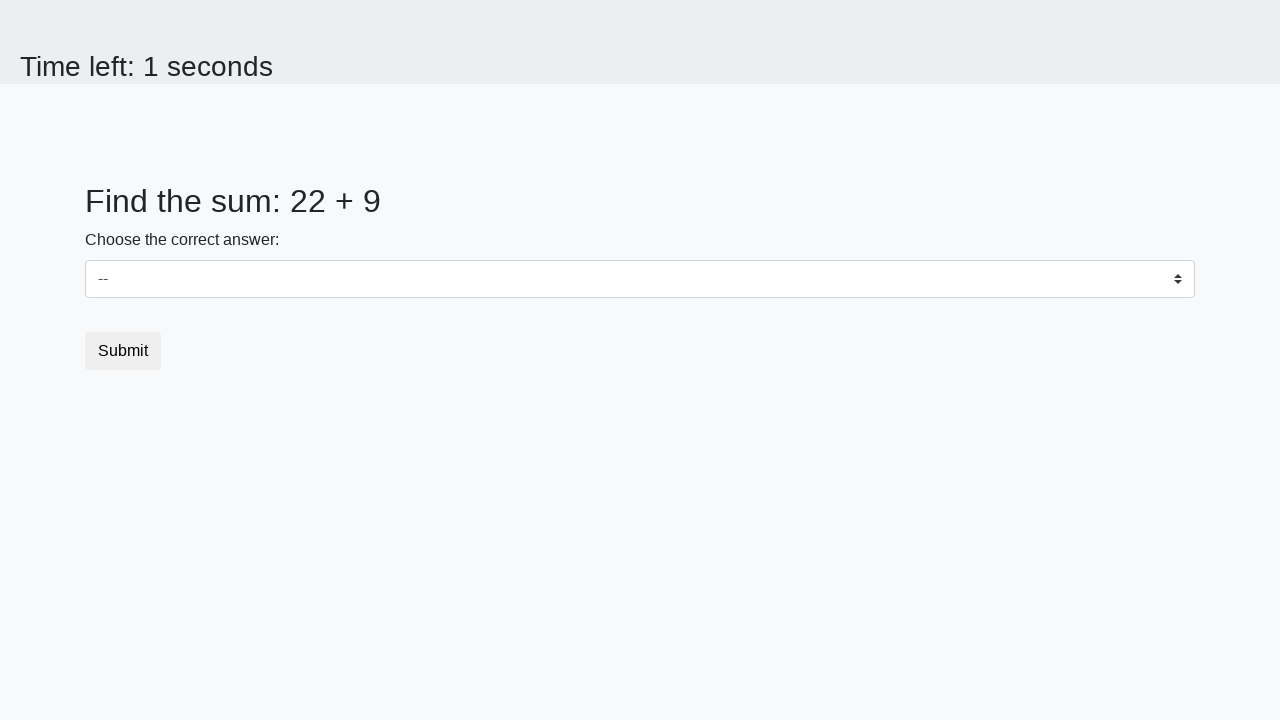